Tests a form by filling in first name, last name, and email fields on a Heroku-hosted page

Starting URL: https://secure-retreat-92358.herokuapp.com

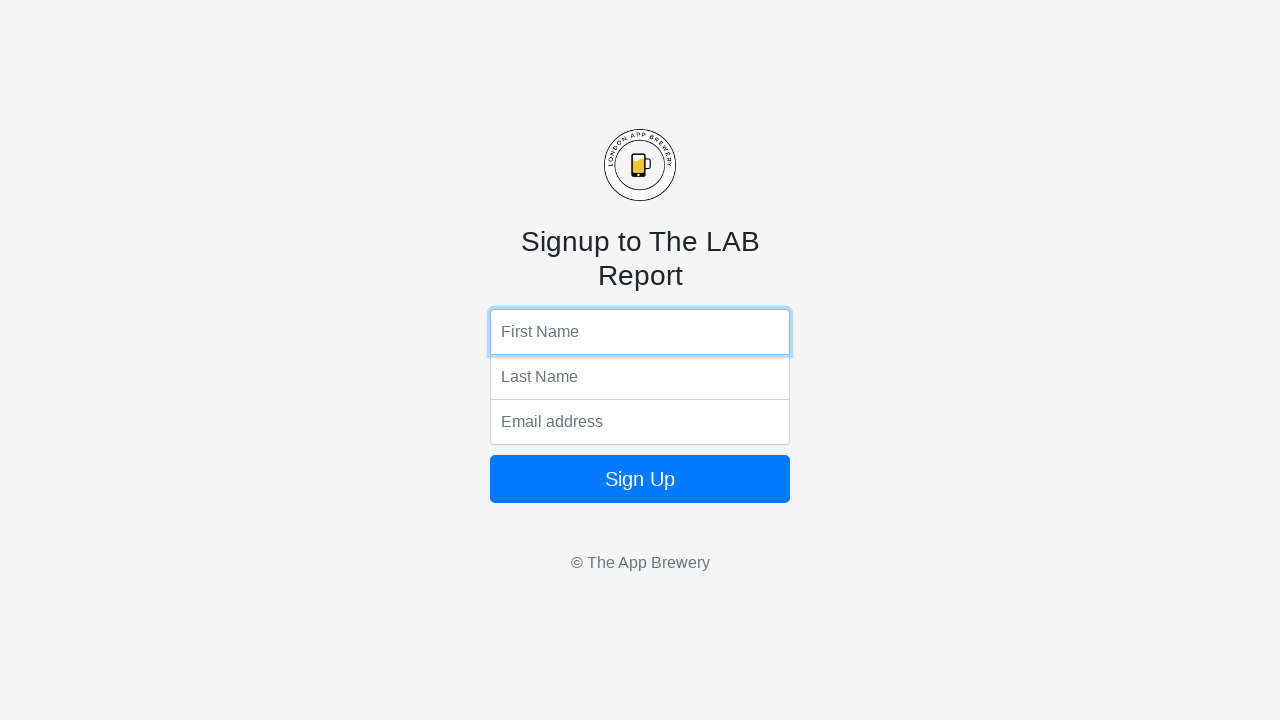

Filled first name field with 'Saurabh' on input[name='fName']
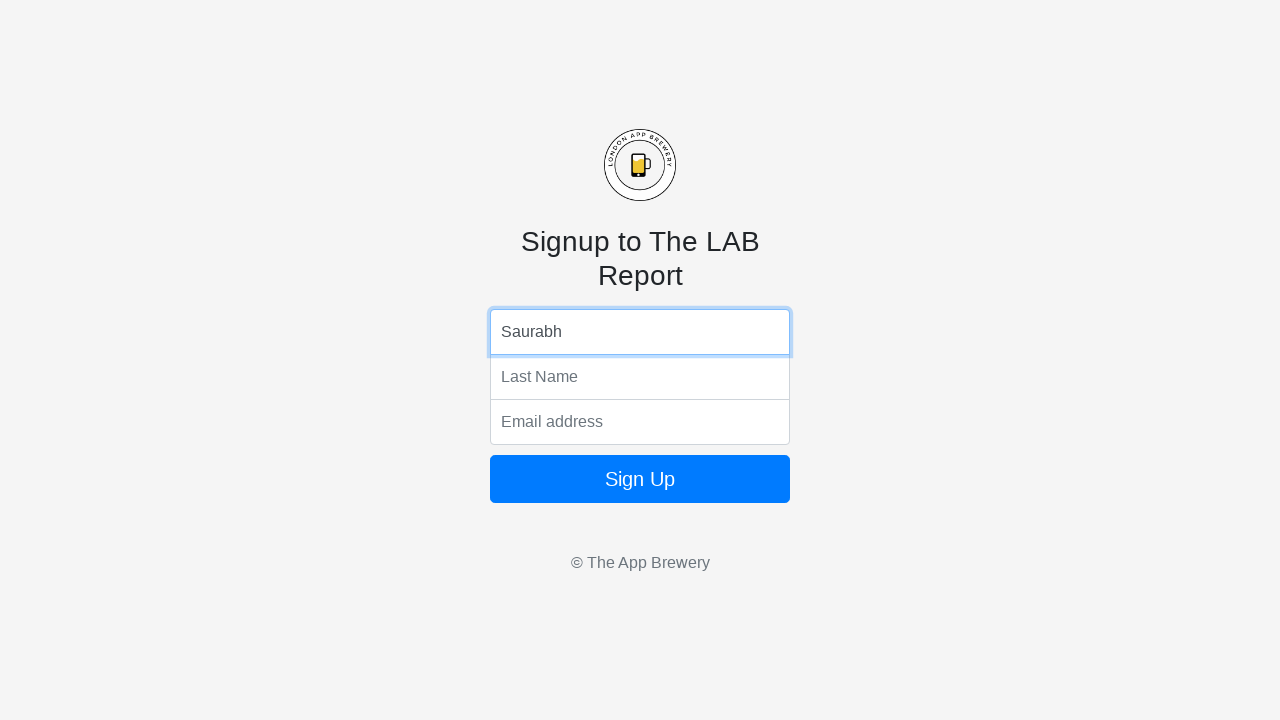

Filled last name field with 'Kumar' on input[name='lName']
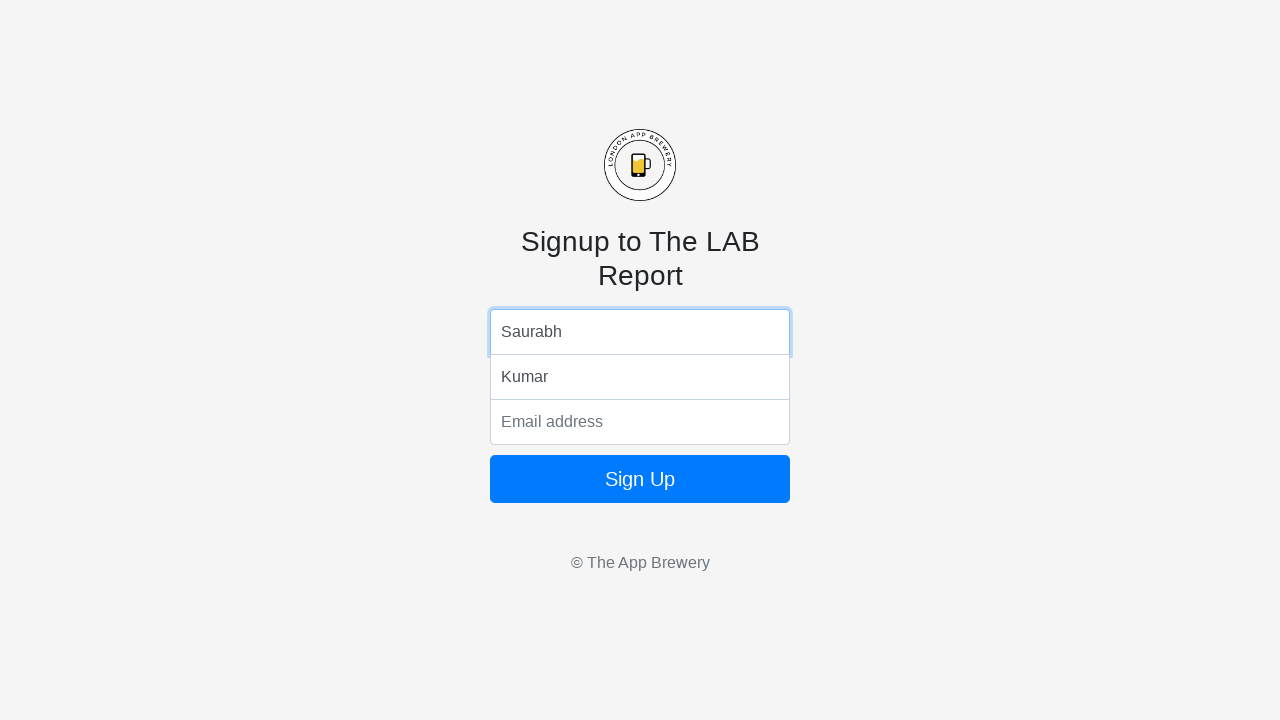

Filled email field with 'saurabh.kumar@example.com' on input[name='email']
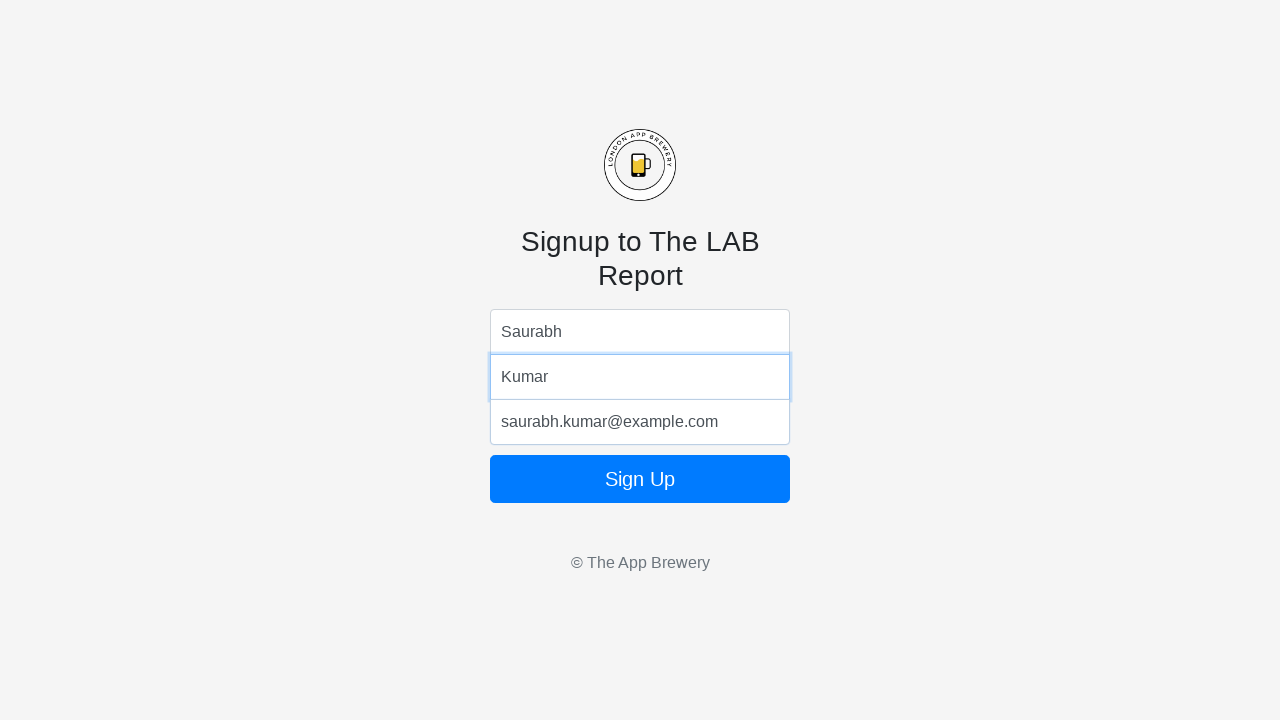

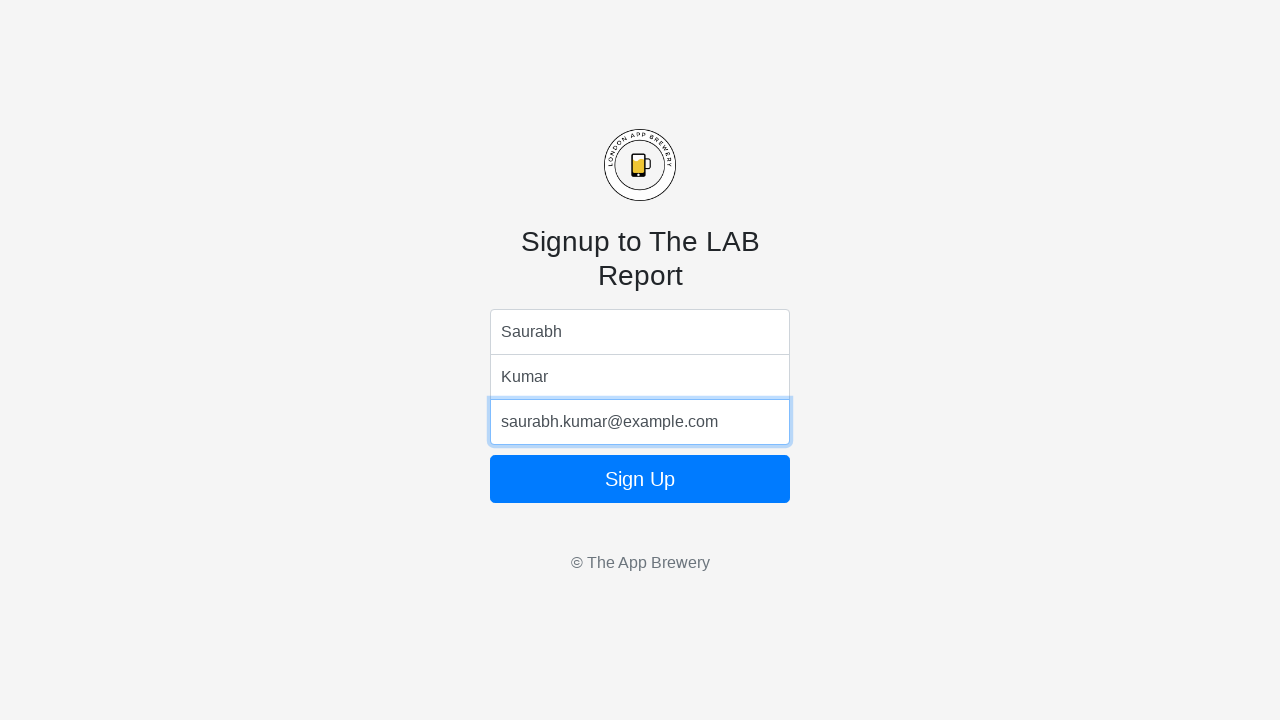